Navigates to Rahul Shetty Academy's automation practice page and waits for it to load

Starting URL: https://rahulshettyacademy.com/AutomationPractice/

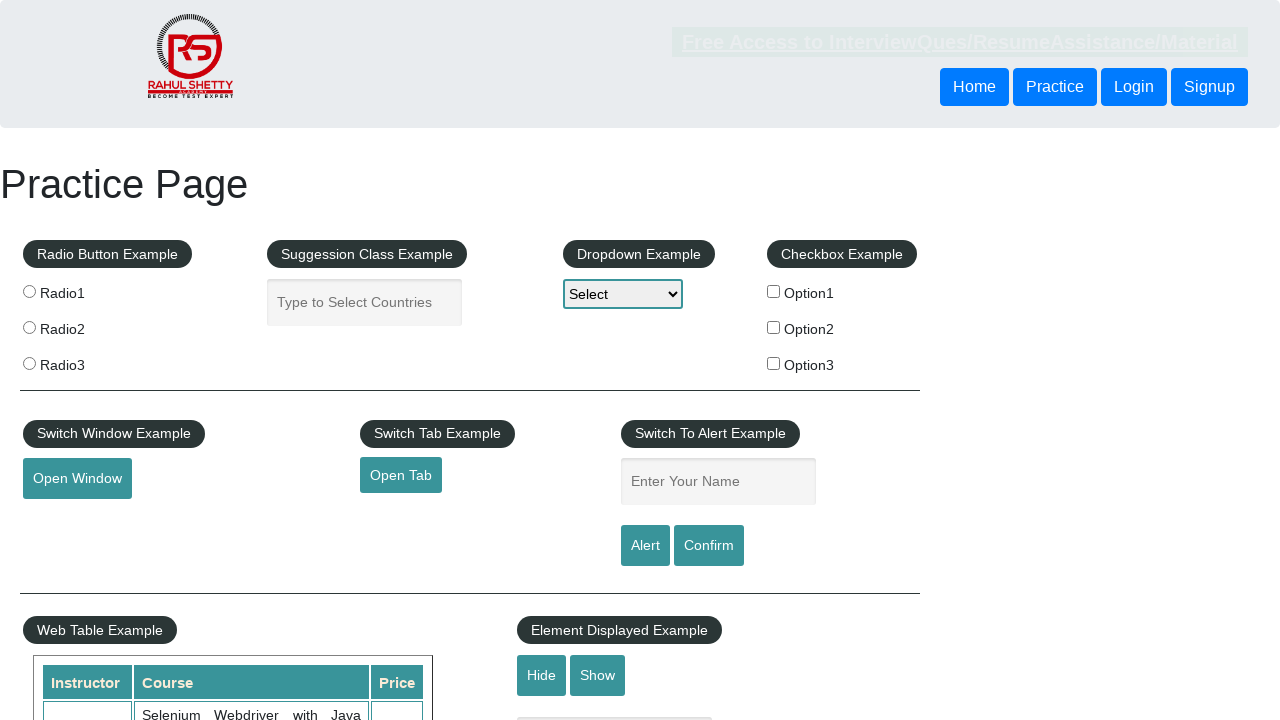

Waited for page to reach networkidle load state
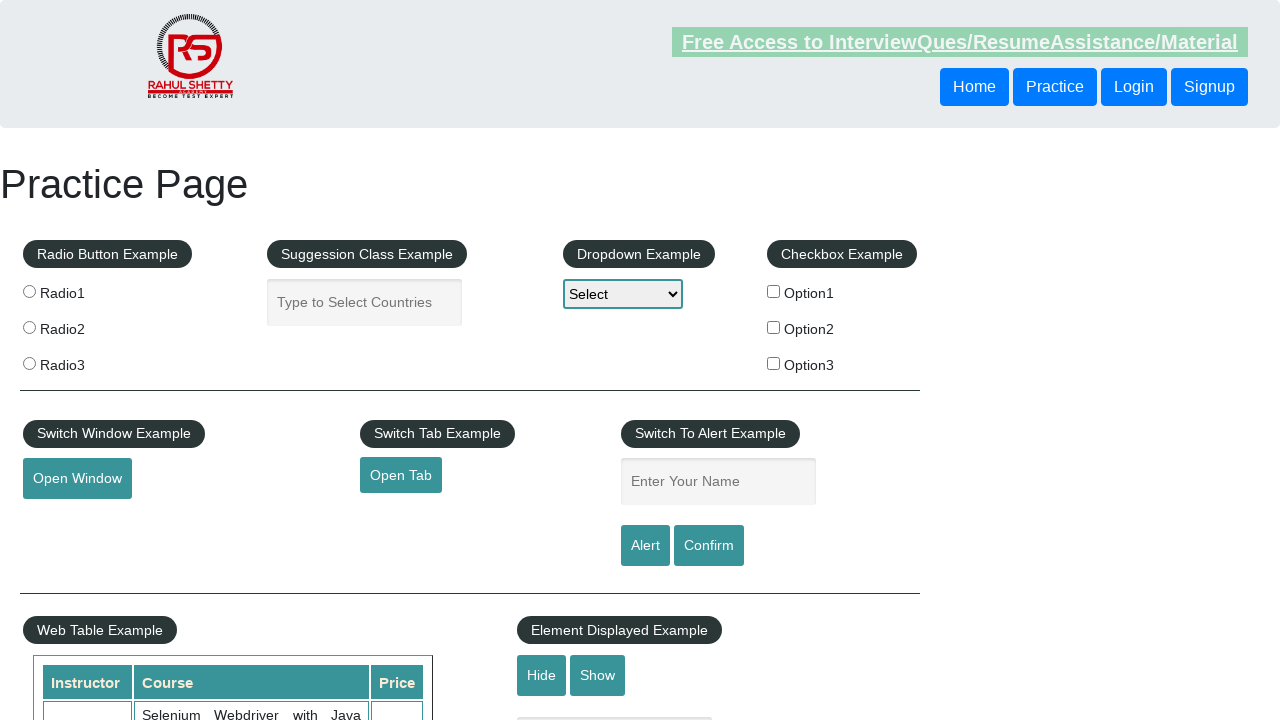

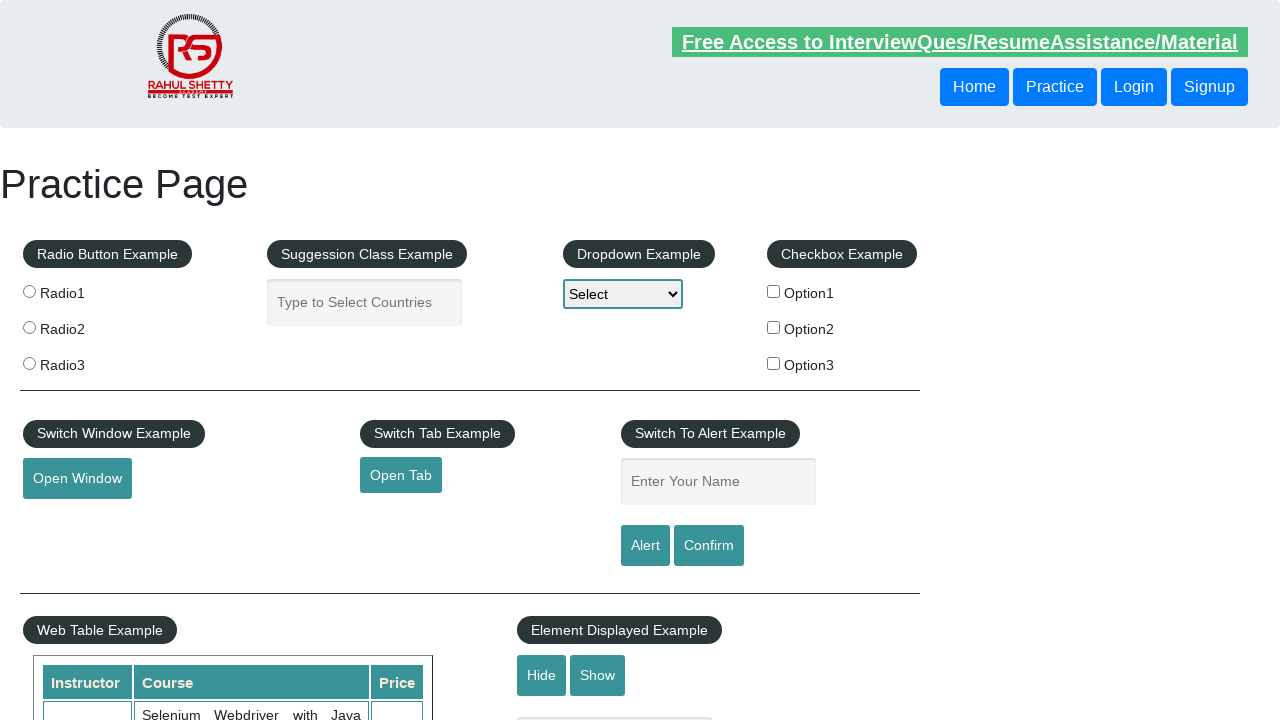